Tests JavaScript alert handling by accepting a simple alert, dismissing a confirmation dialog, and entering text into a prompt dialog

Starting URL: https://the-internet.herokuapp.com/javascript_alerts

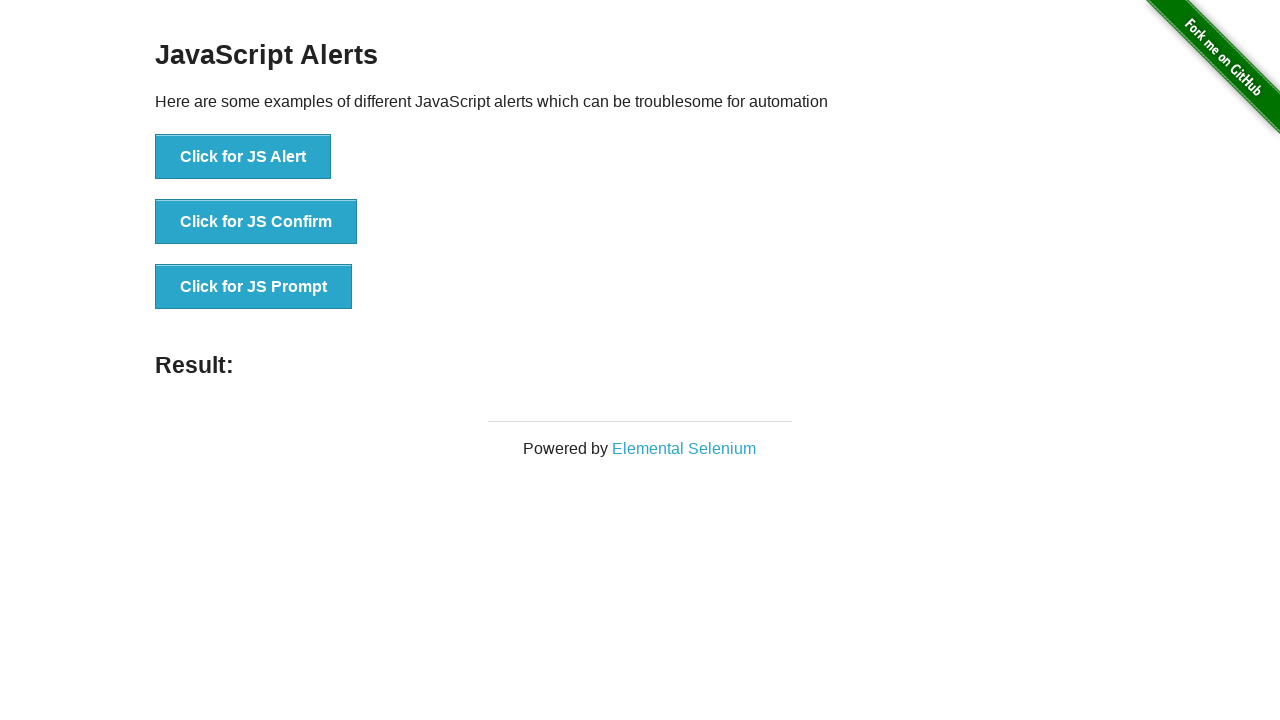

Clicked button to trigger simple alert at (243, 157) on xpath=(//button[@onclick])[1]
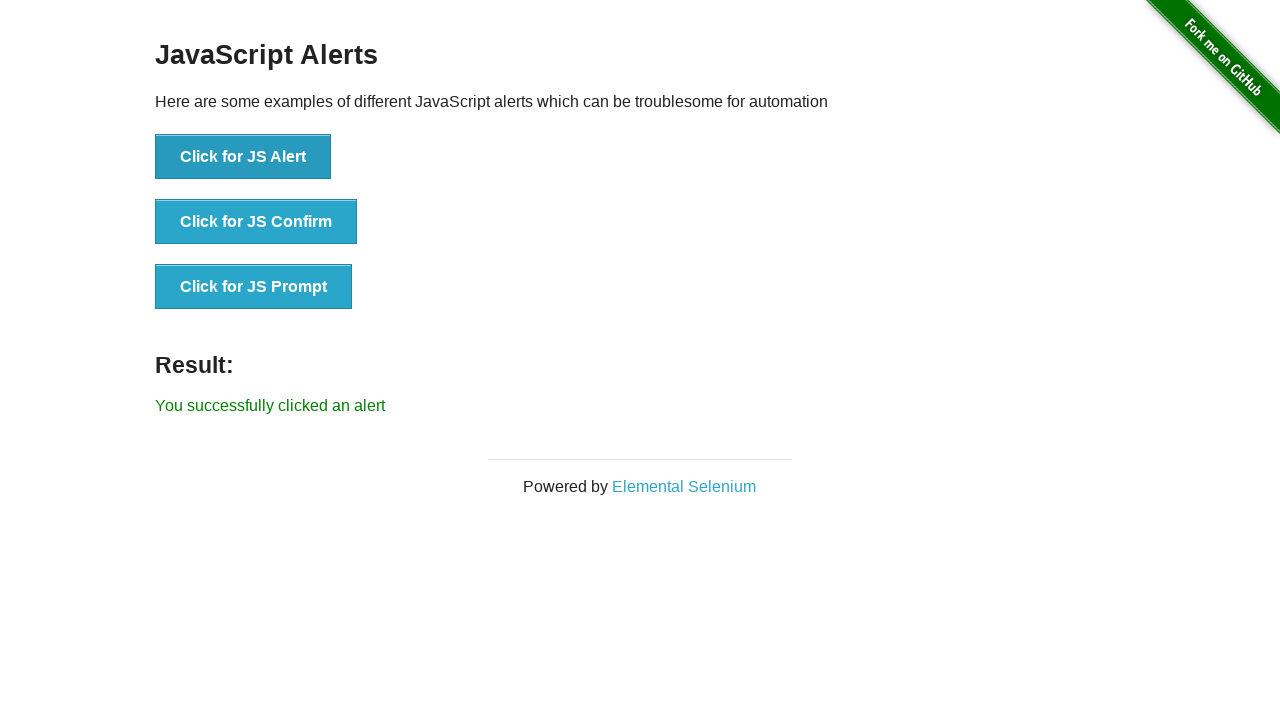

Accepted simple alert dialog
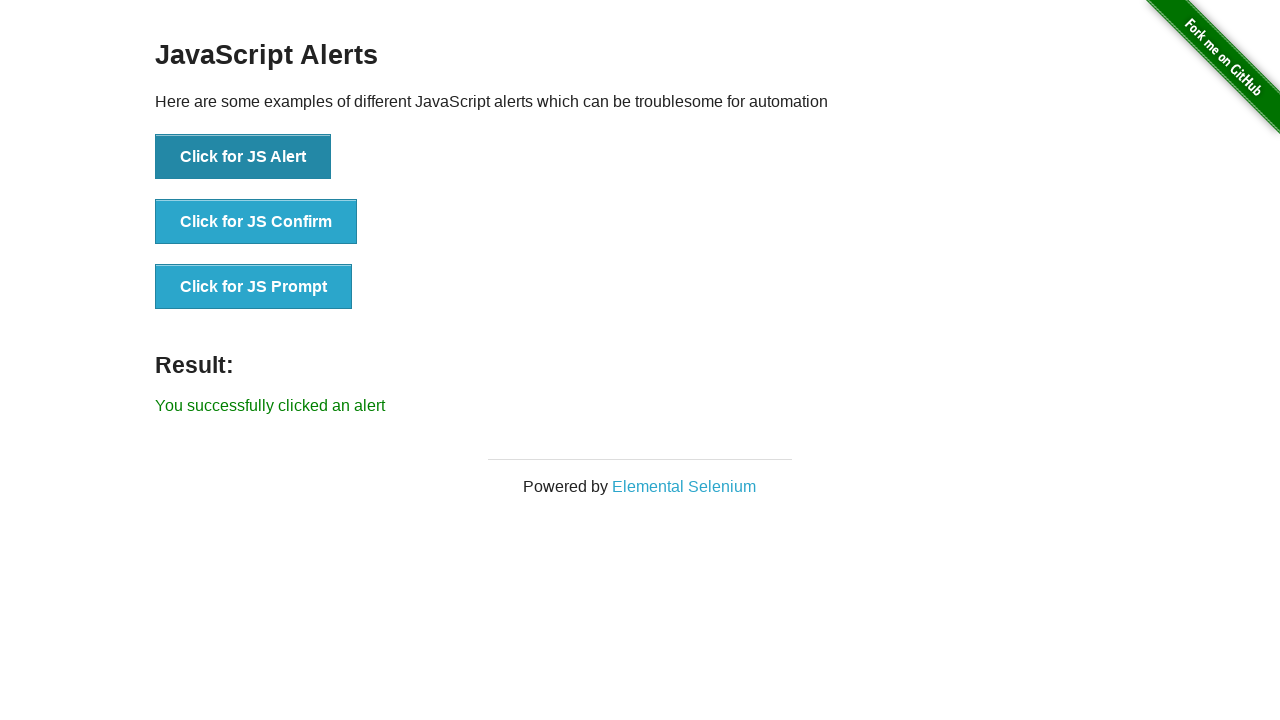

Clicked button to trigger confirmation dialog at (256, 222) on xpath=(//button[@onclick])[2]
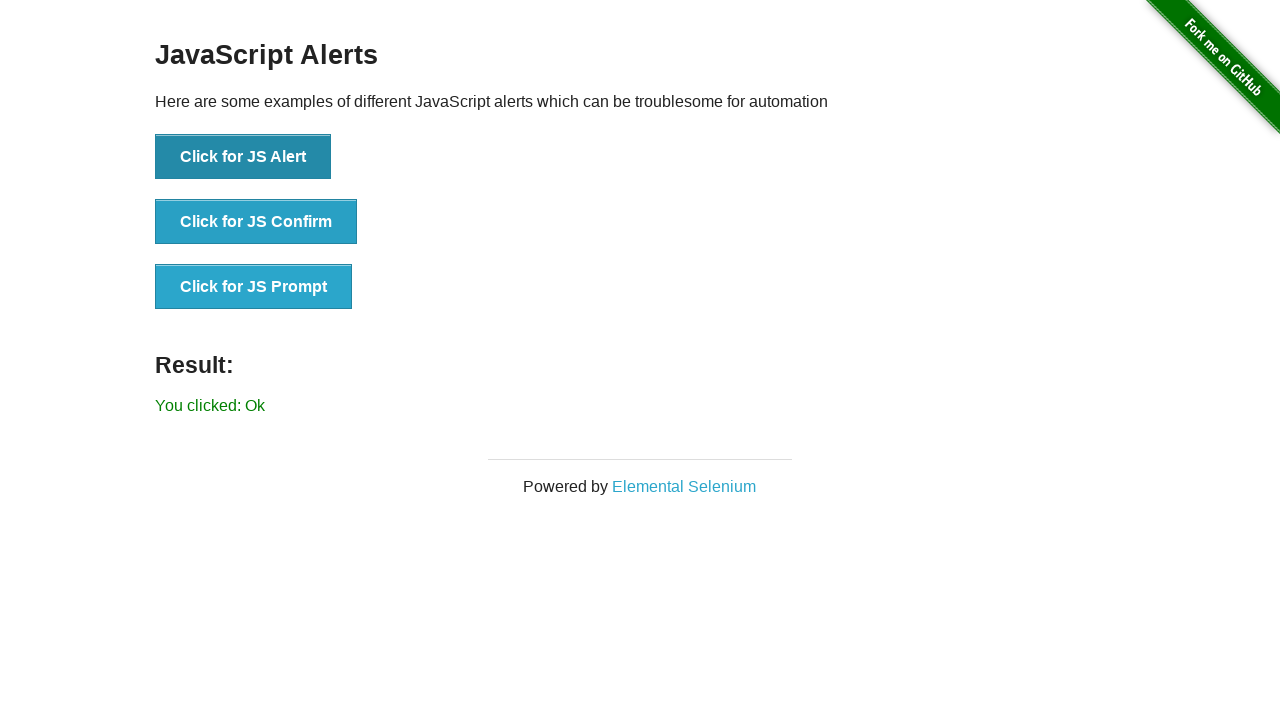

Dismissed confirmation dialog
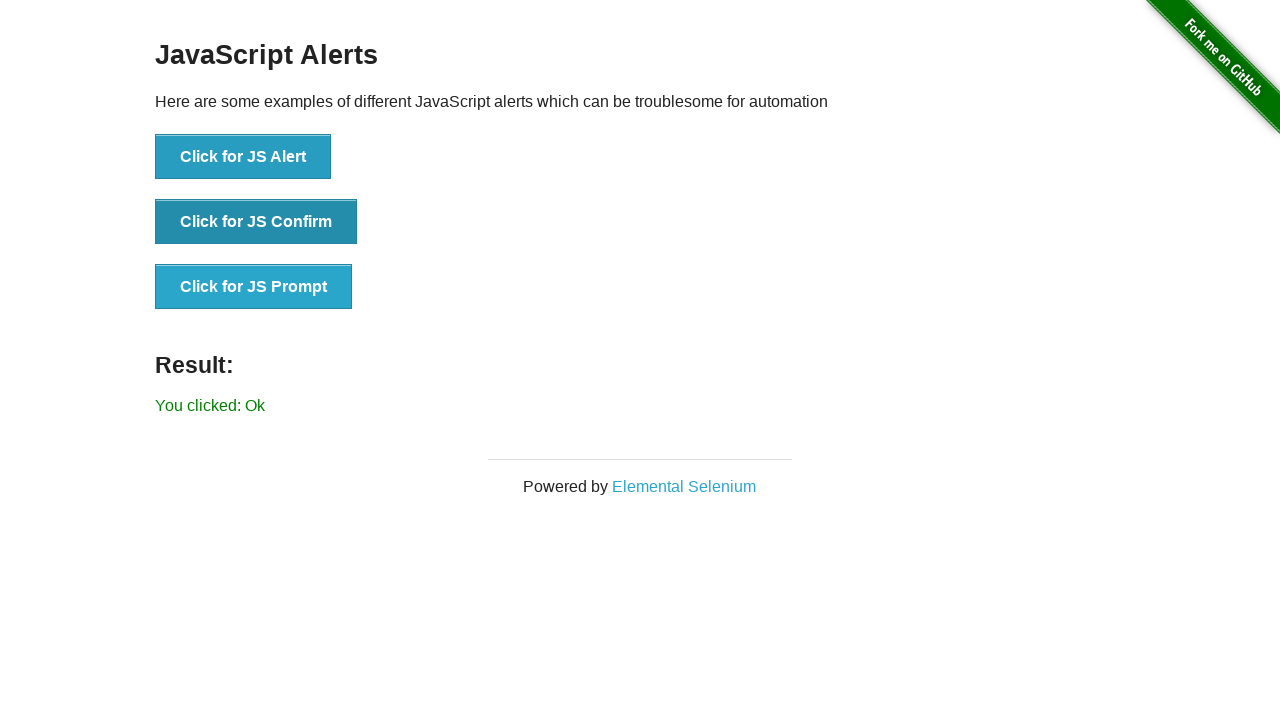

Set up prompt dialog handler
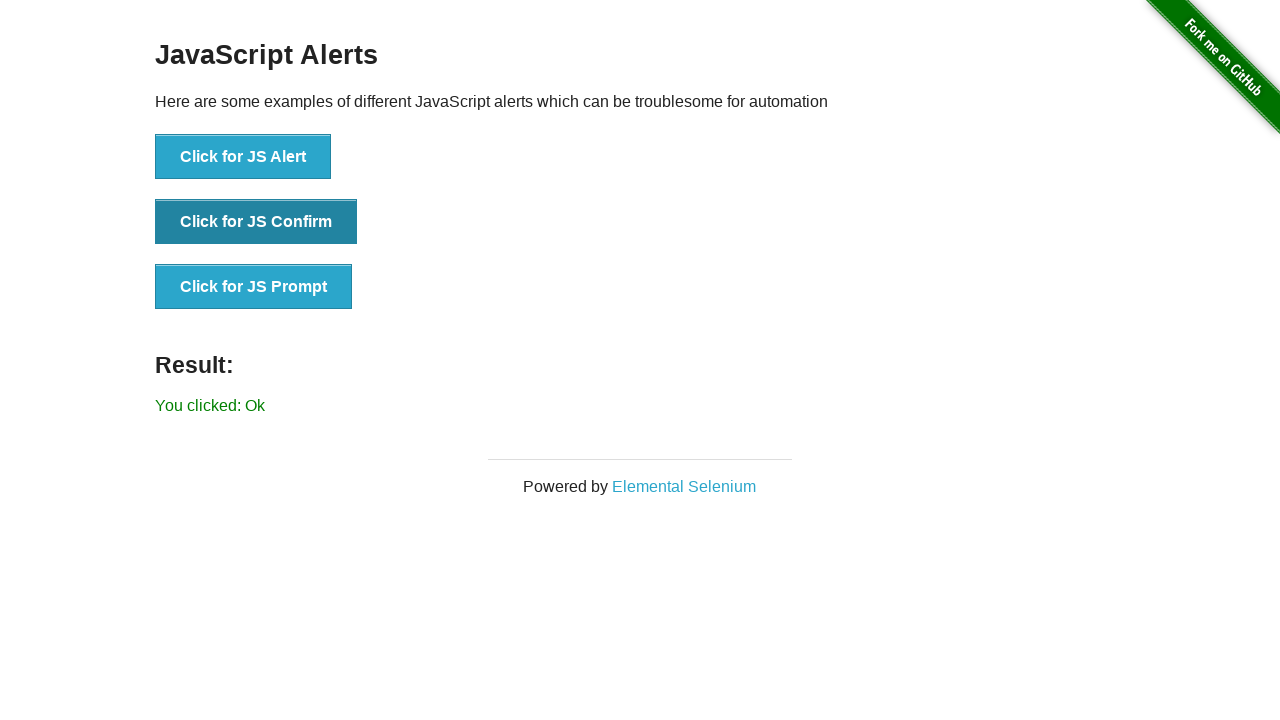

Clicked button to trigger prompt dialog and entered 'Girish' at (254, 287) on xpath=(//button[@onclick])[3]
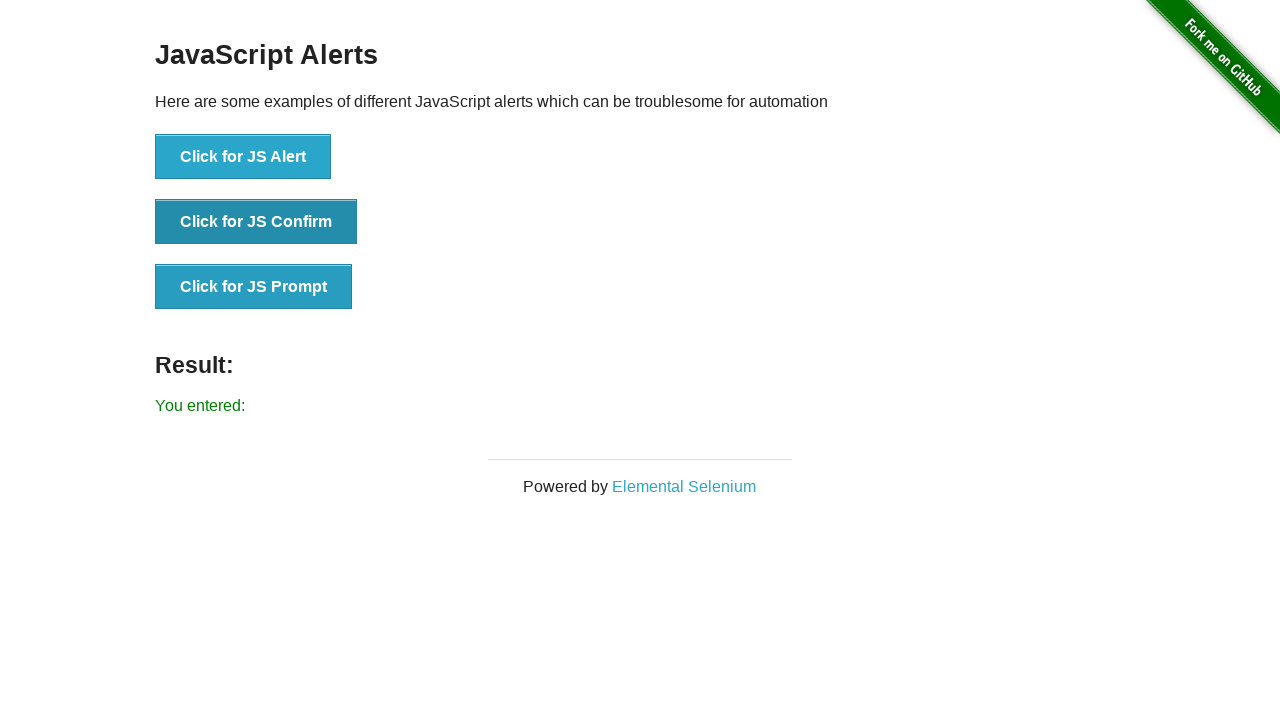

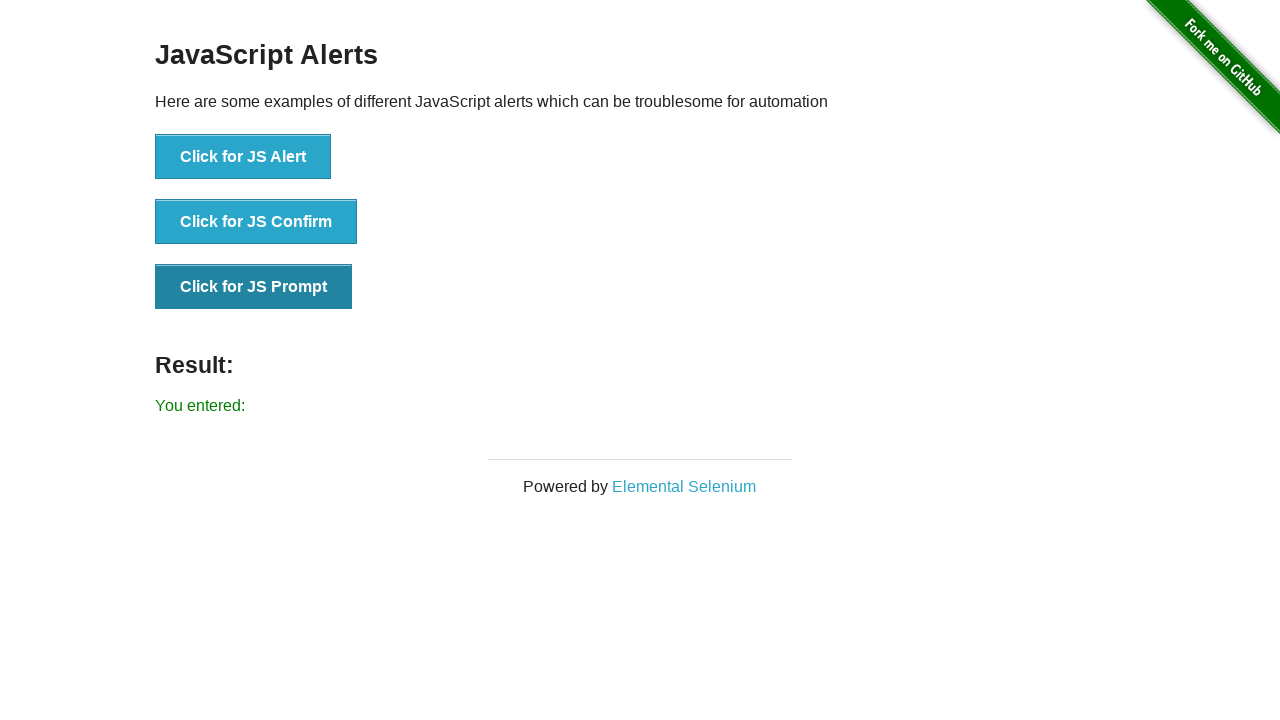